Navigates to the automation exercise homepage and verifies the page title is correct

Starting URL: https://automationexercise.com/

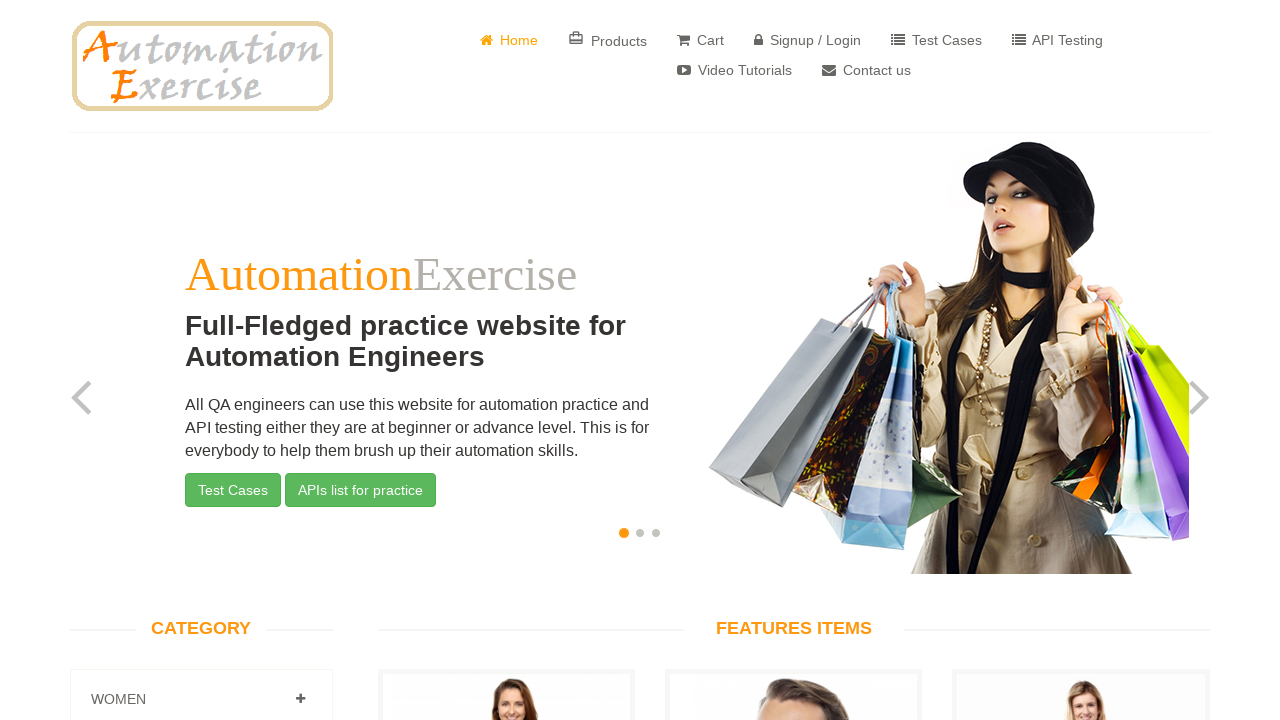

Retrieved page title
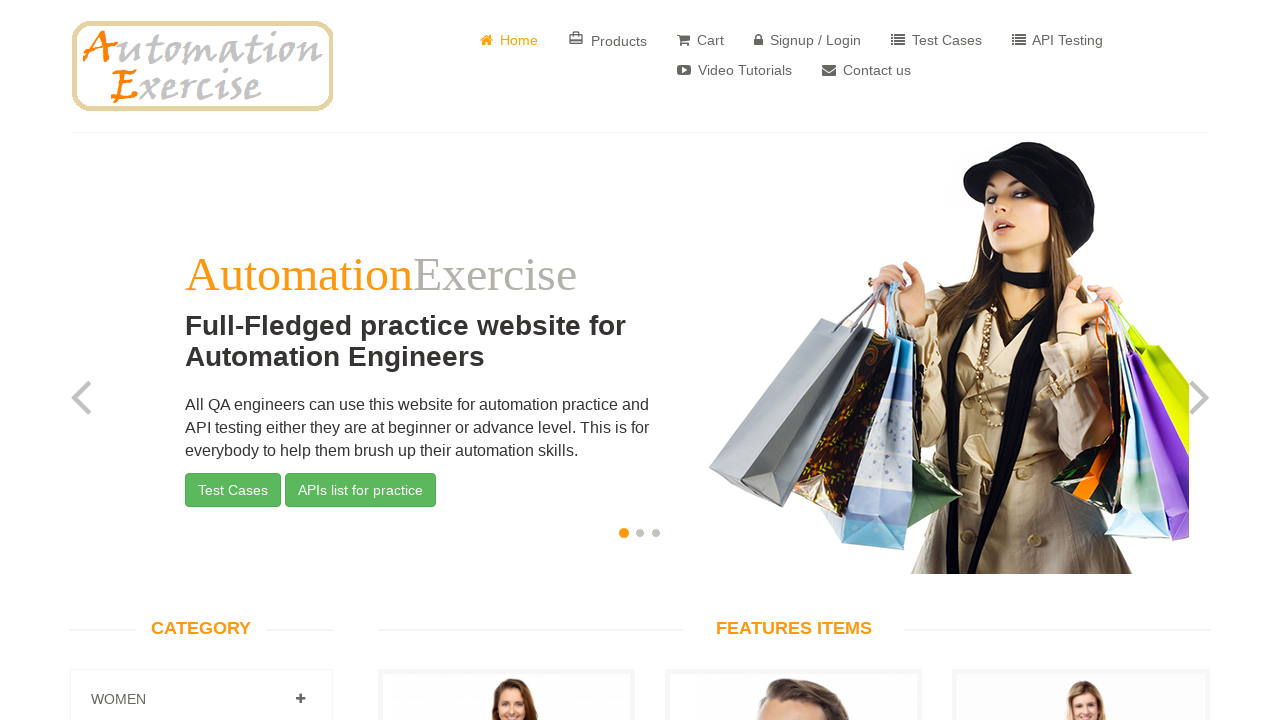

Asserted page title is 'Automation Exercise'
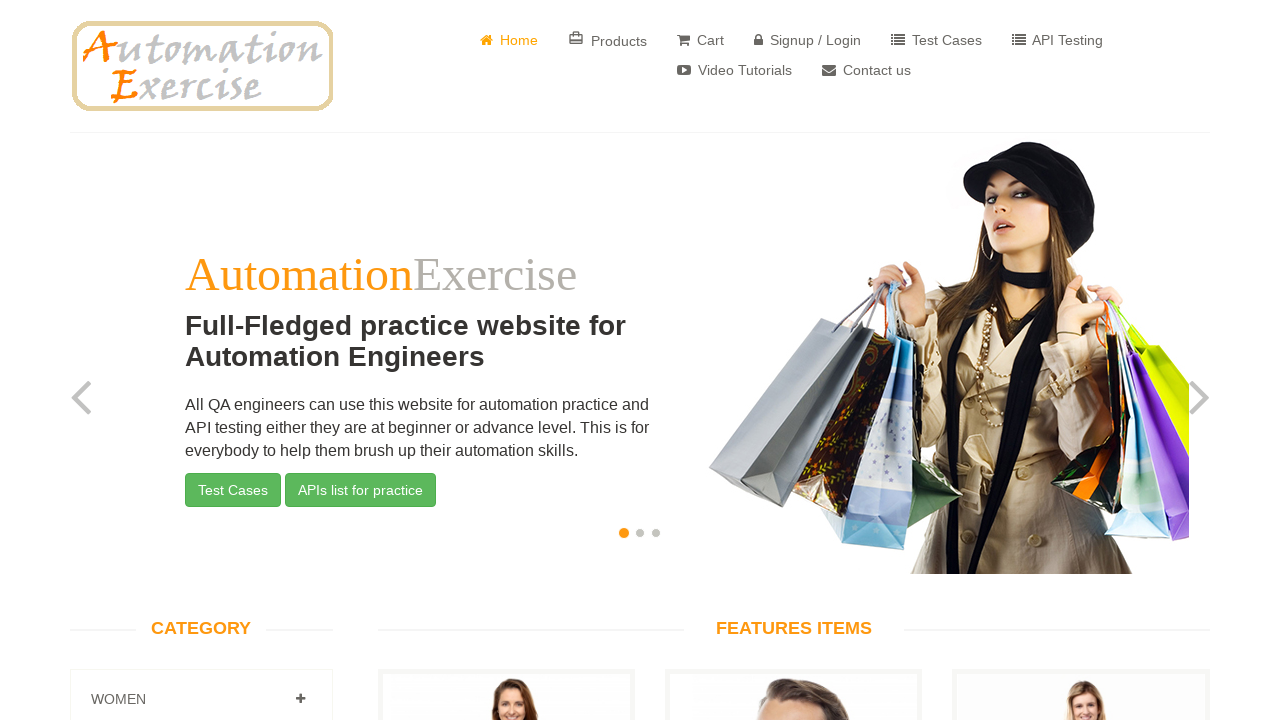

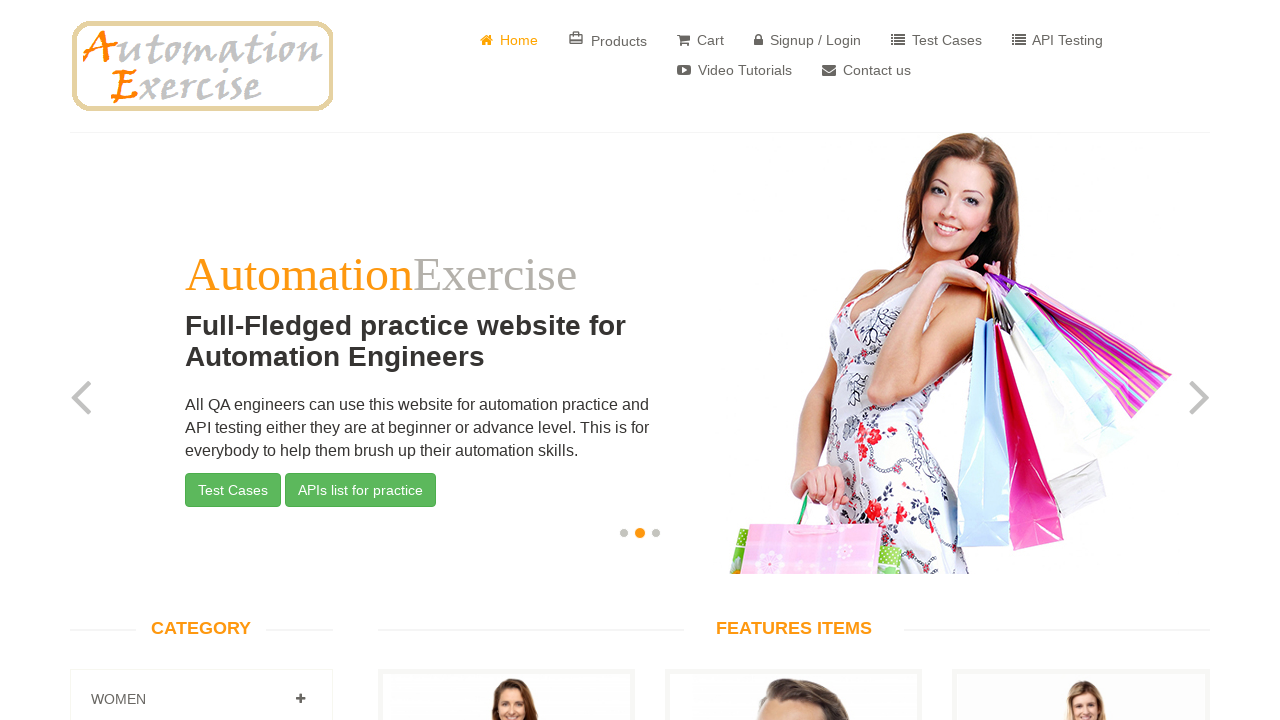